Tests radio button functionality by selecting Option 3, then Option 1, and clicking the result button to verify the selection

Starting URL: https://kristinek.github.io/site/examples/actions

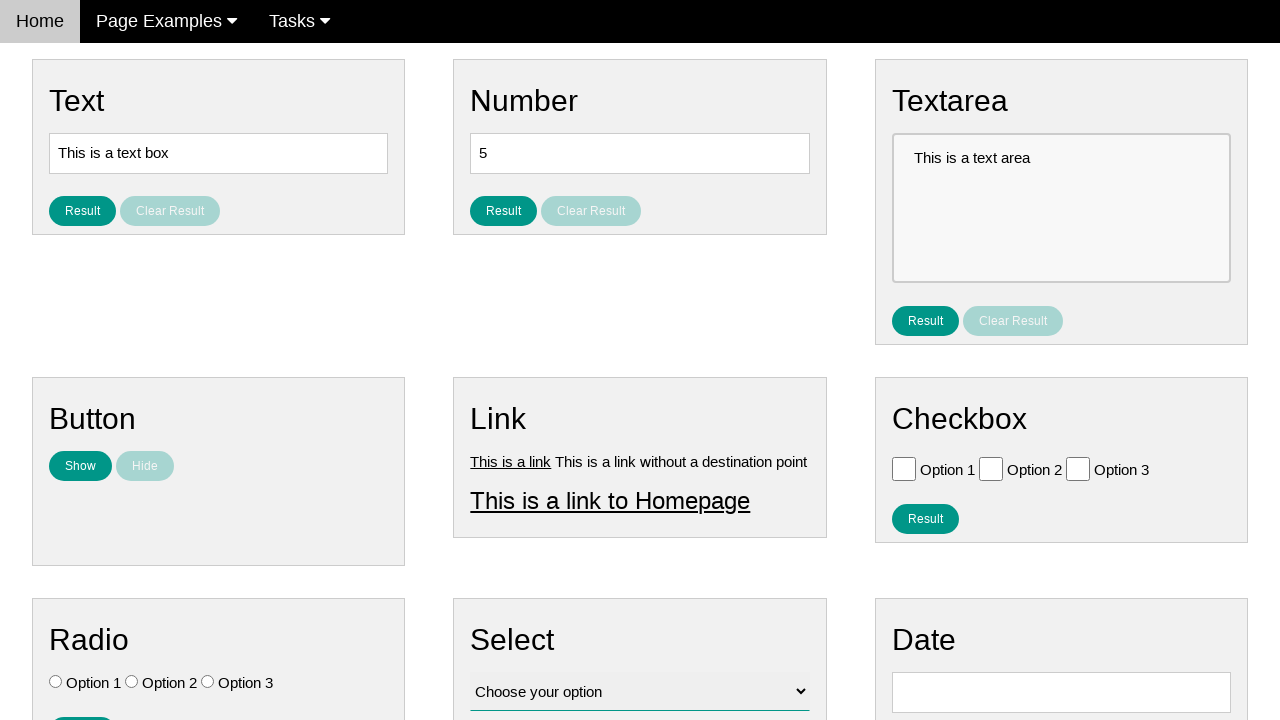

Selected Option 3 radio button at (208, 682) on .w3-check[value='Option 3'][type='radio']
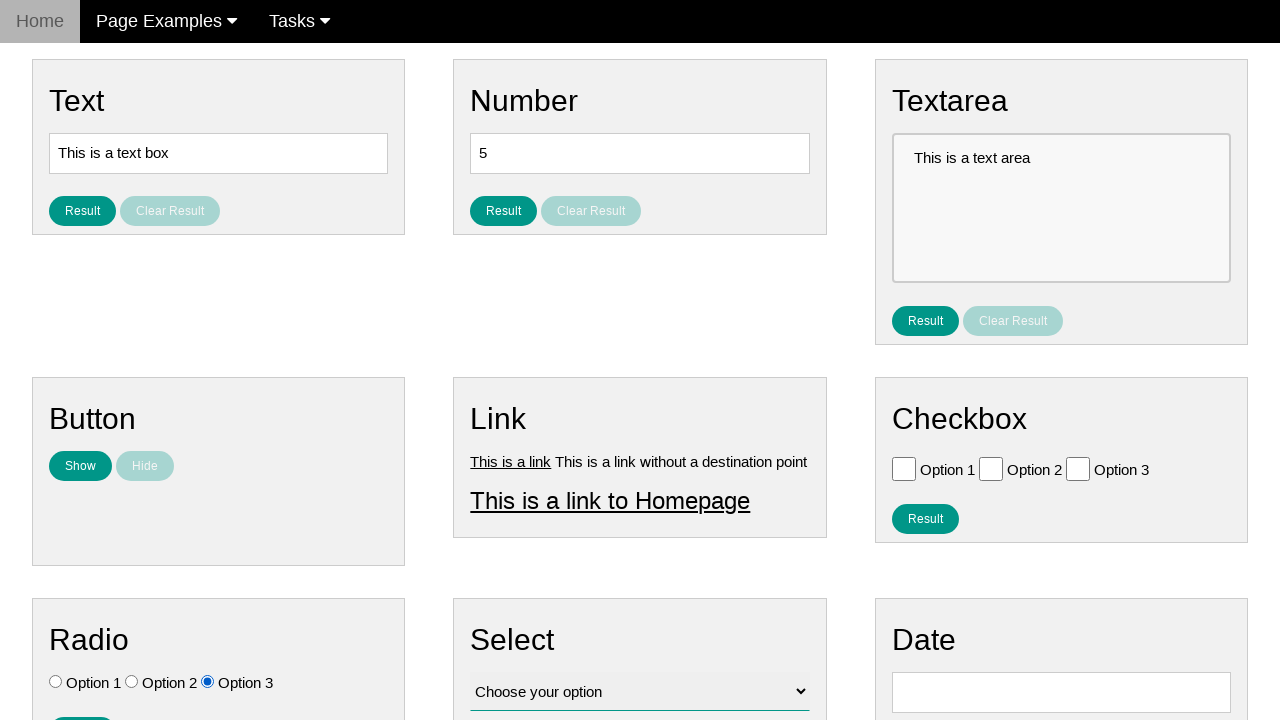

Selected Option 1 radio button at (56, 682) on .w3-check[value='Option 1'][type='radio']
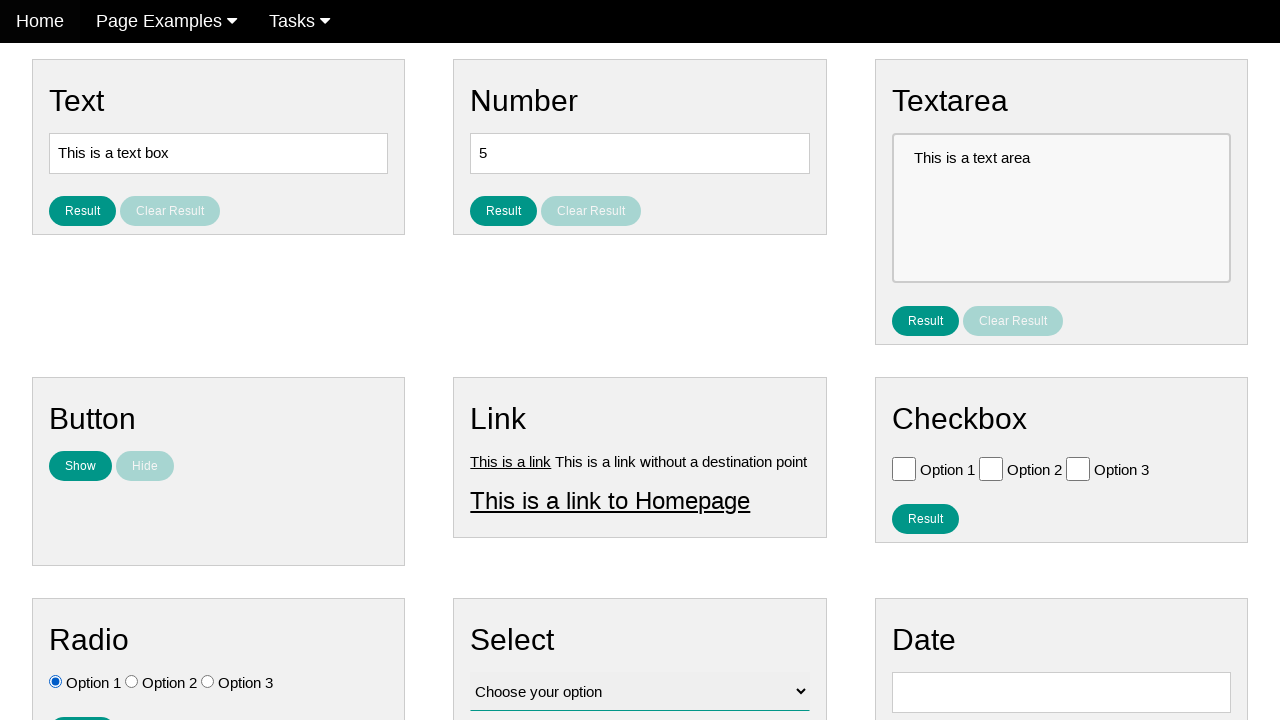

Clicked result button to verify radio button selection at (82, 705) on #result_button_ratio
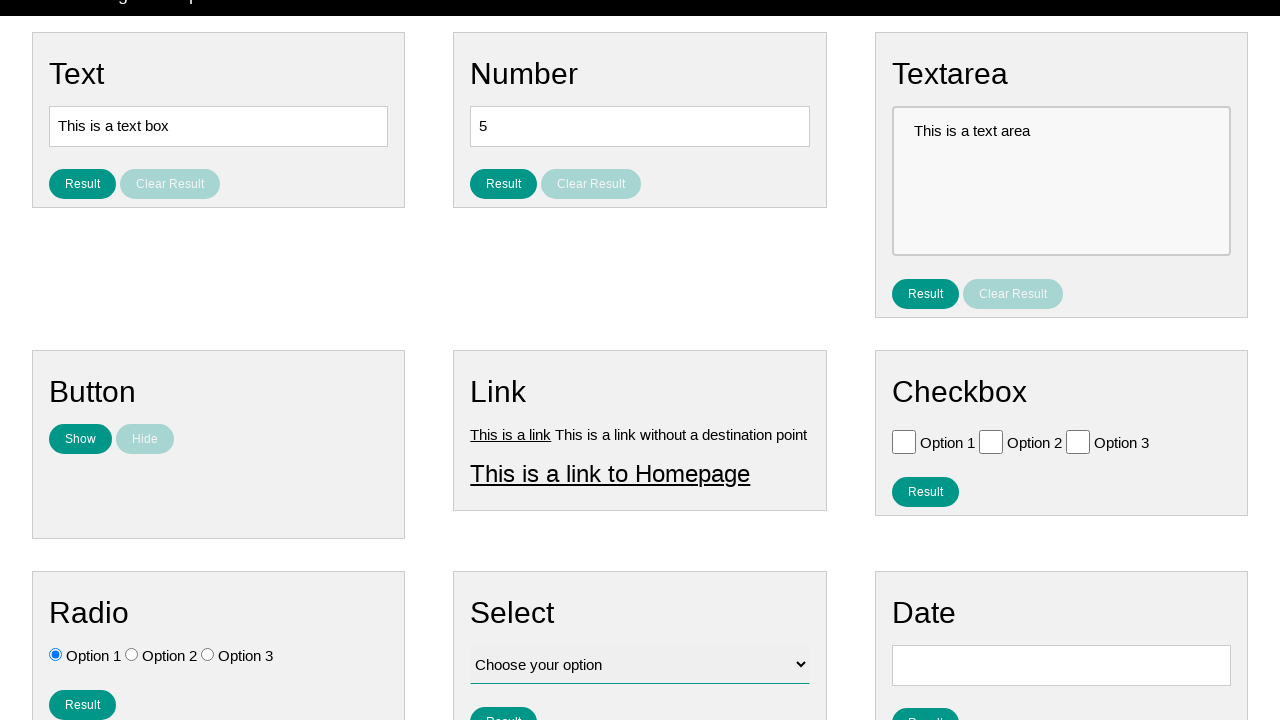

Radio button result displayed
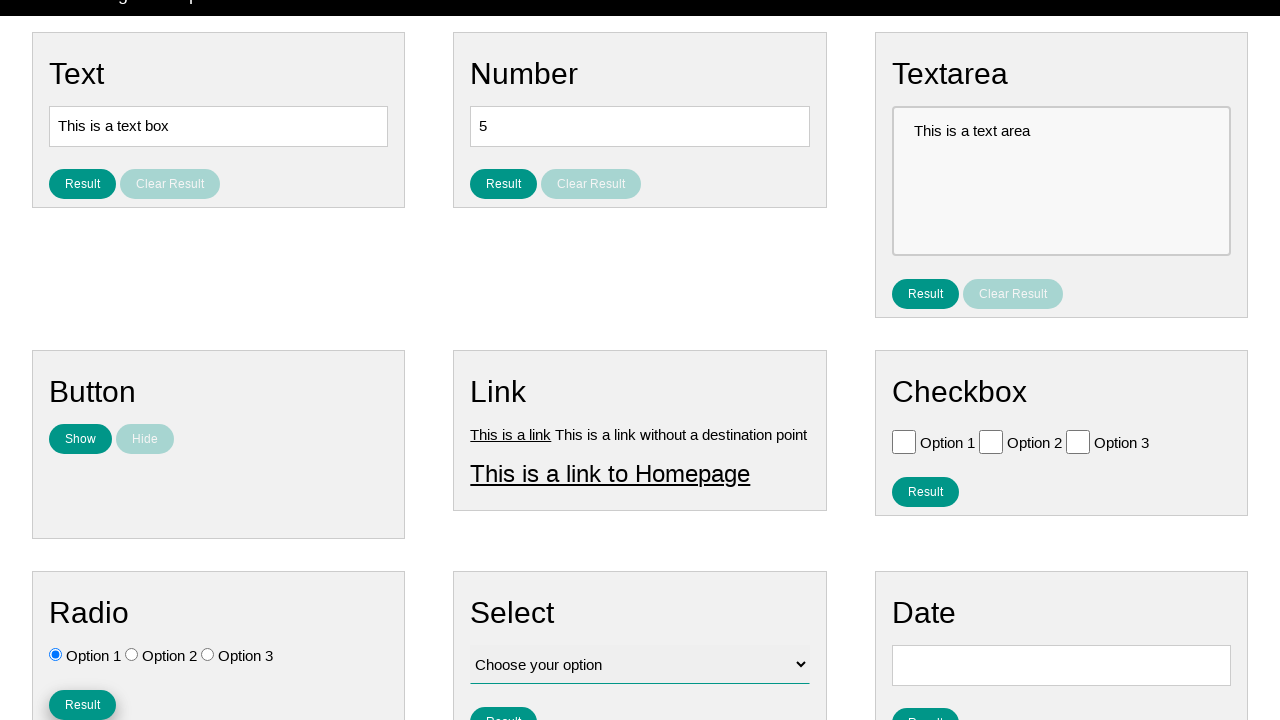

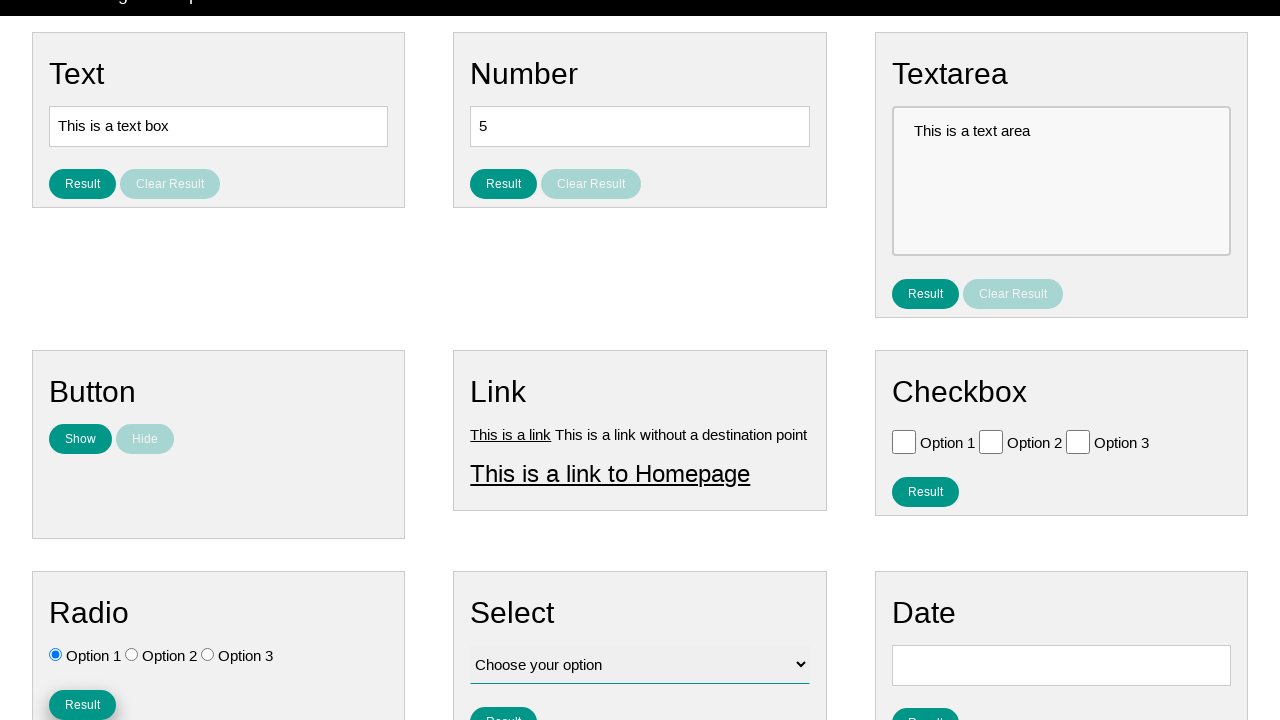